Tests form filling functionality on an OpenCart registration page by entering first name and last name values into the form fields.

Starting URL: https://naveenautomationlabs.com/opencart/index.php?route=account/register

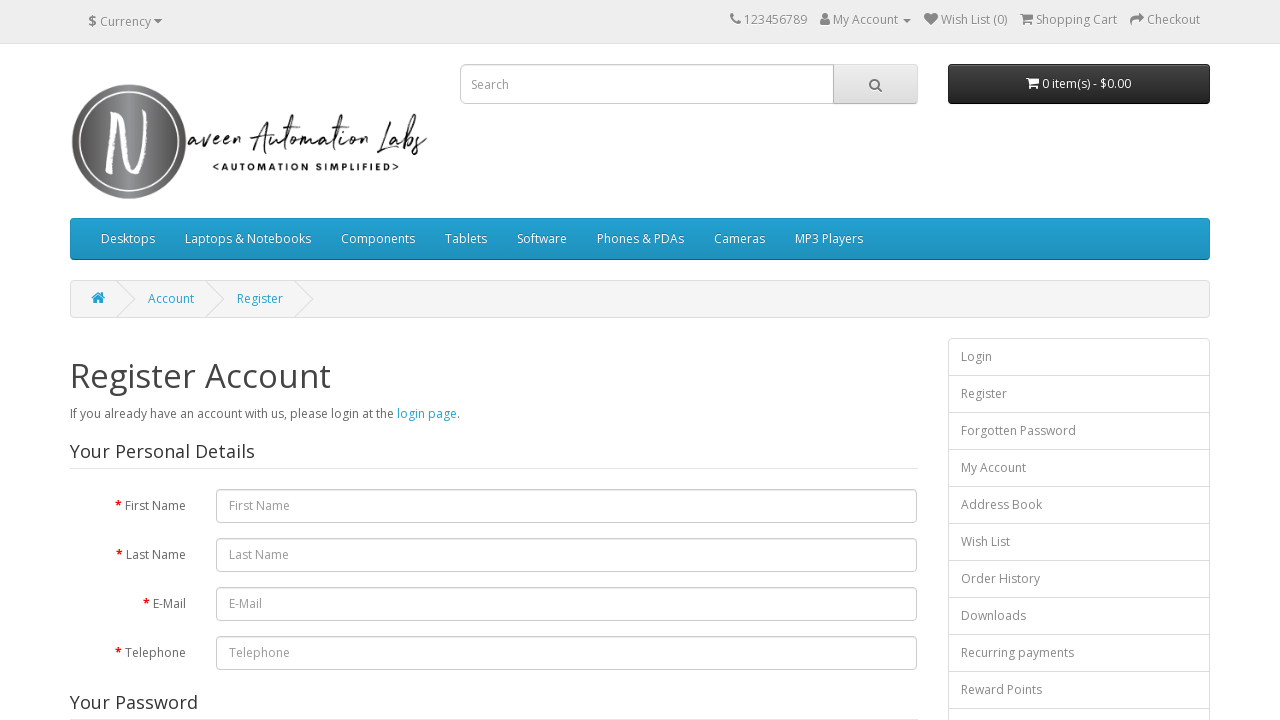

Filled first name field with 'Anca' on #input-firstname
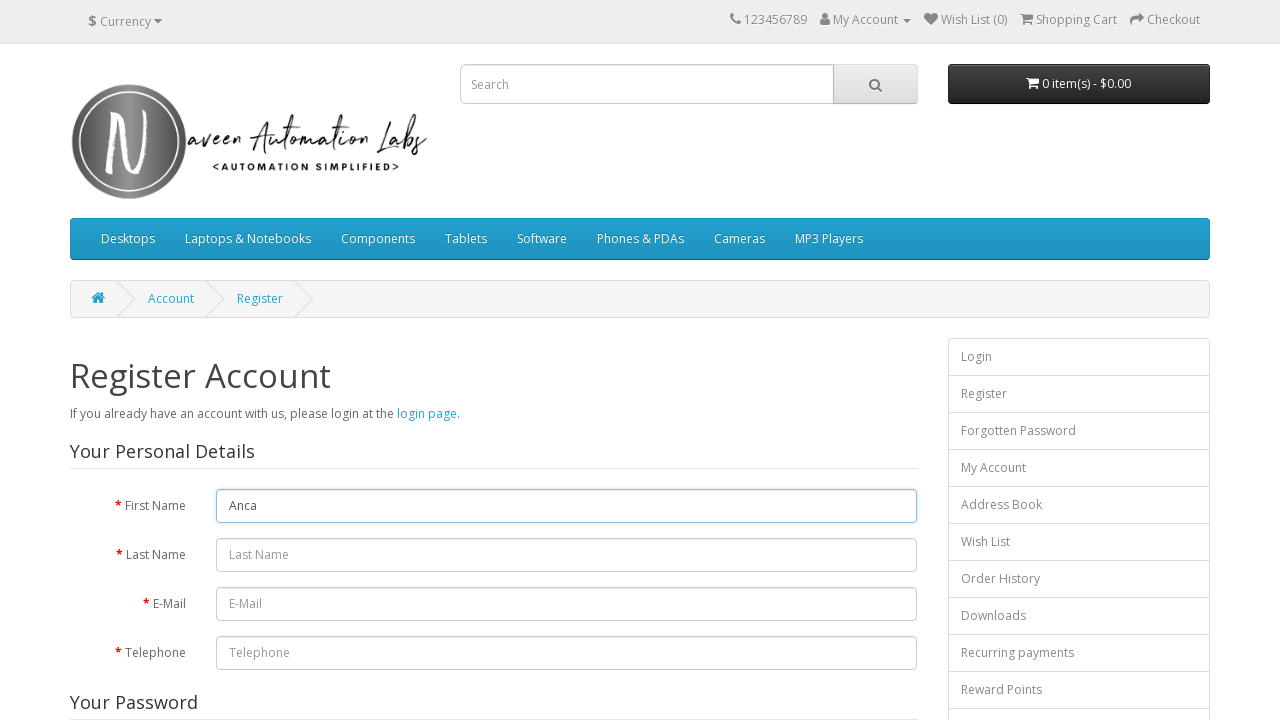

Filled last name field with 'Giu' on #input-lastname
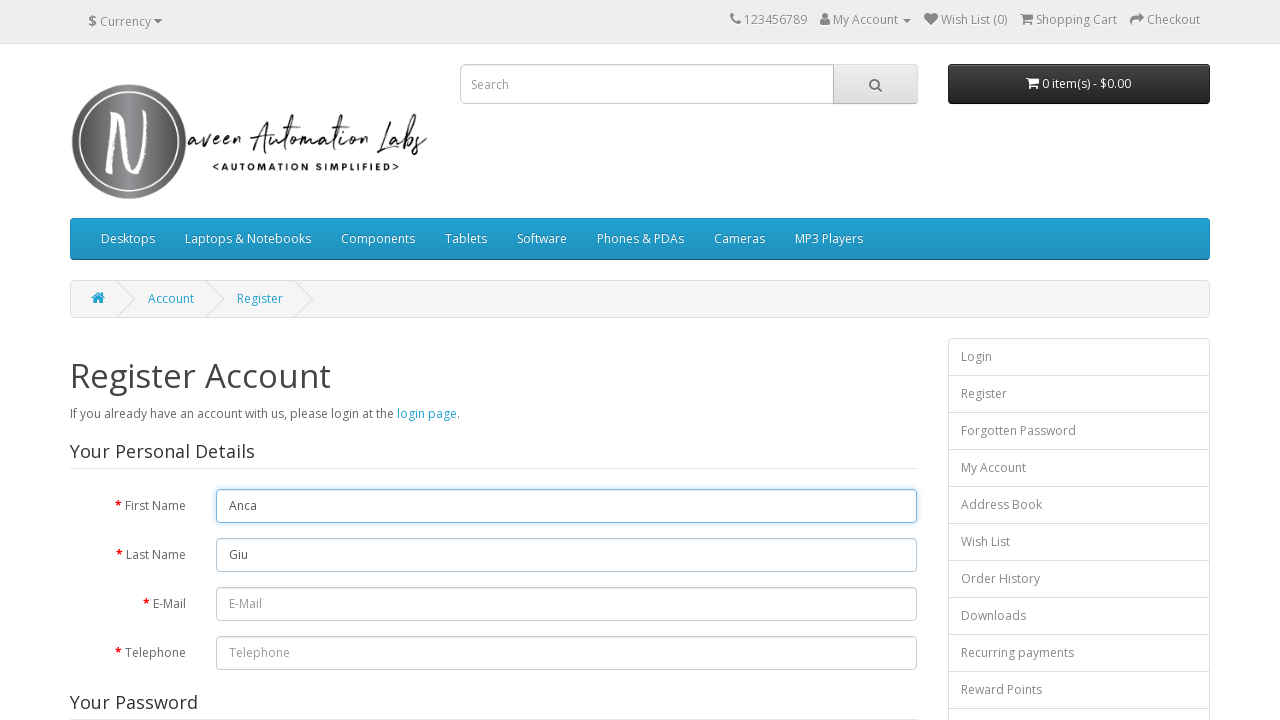

Waited for form to be visible and fields to be filled
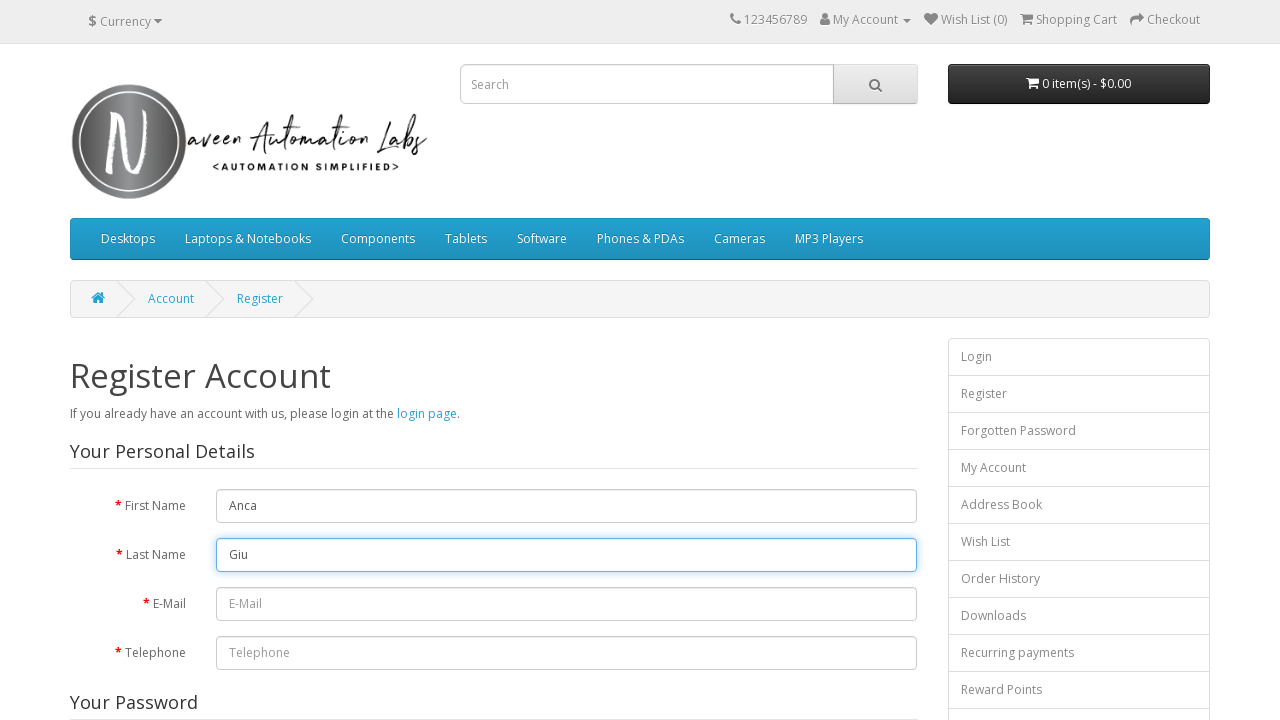

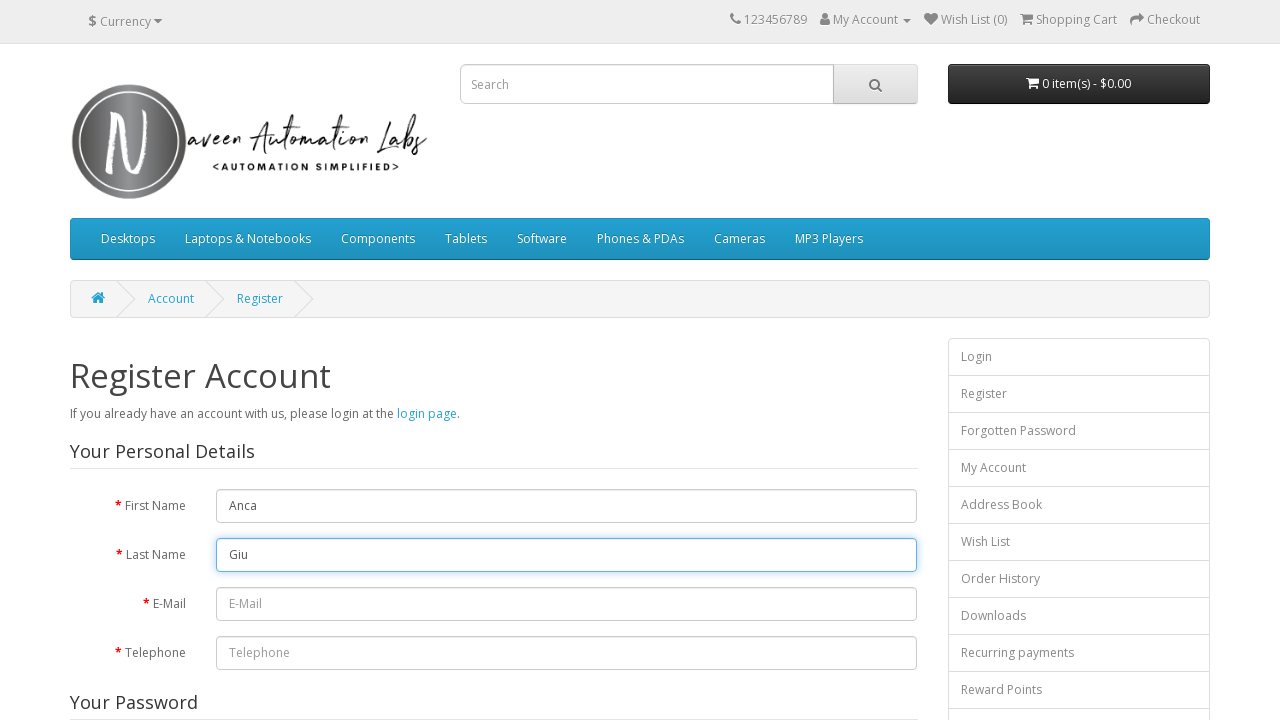